Tests file download functionality by clicking on download links for a PNG image and a PDF document on a demo page.

Starting URL: https://bonigarcia.dev/selenium-webdriver-java/download-files.html

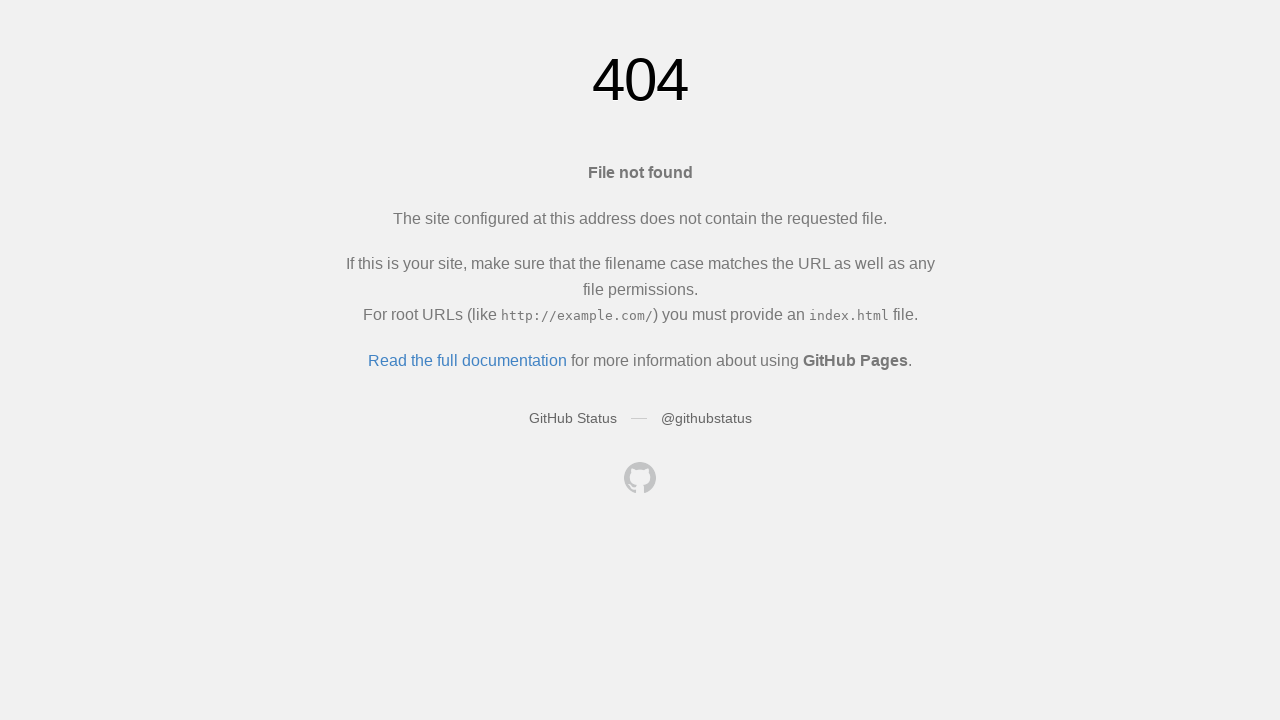

Clicked download link for PNG image (webdrivermanager.png) at (572, 418) on xpath=(//a)[2]
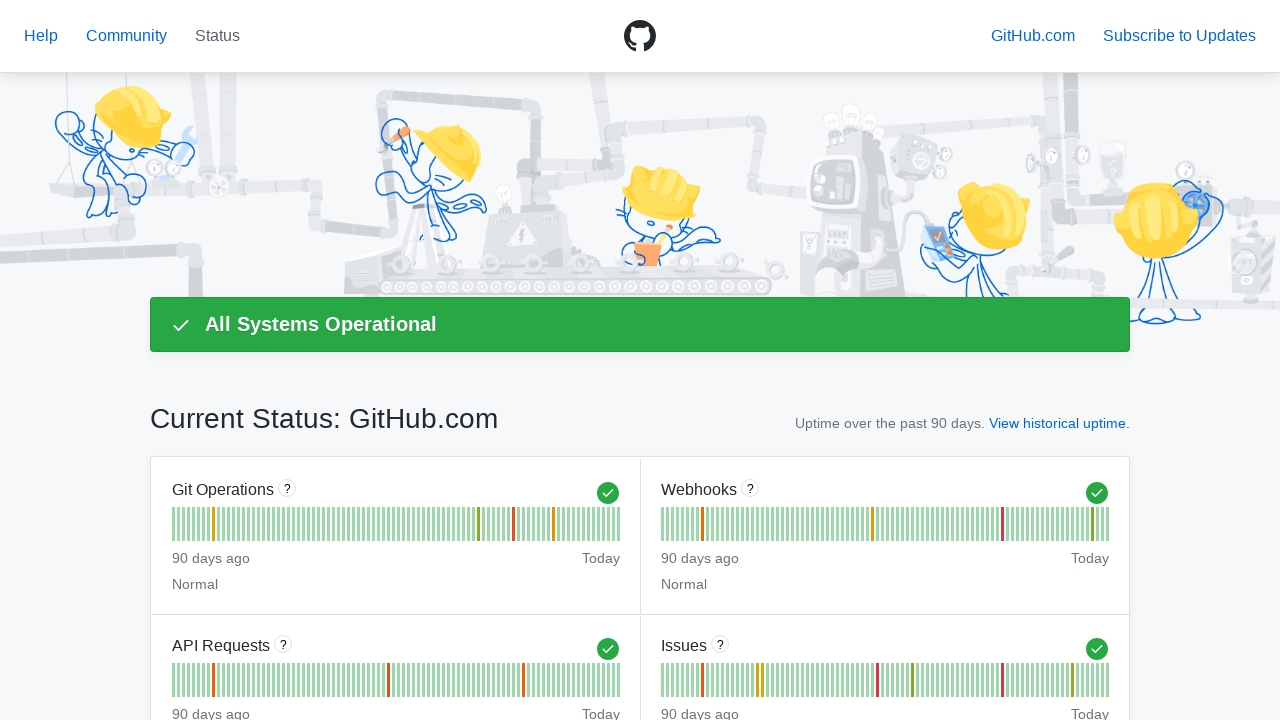

Clicked download link for PDF document (webdrivermanager.pdf) at (126, 36) on xpath=(//a)[3]
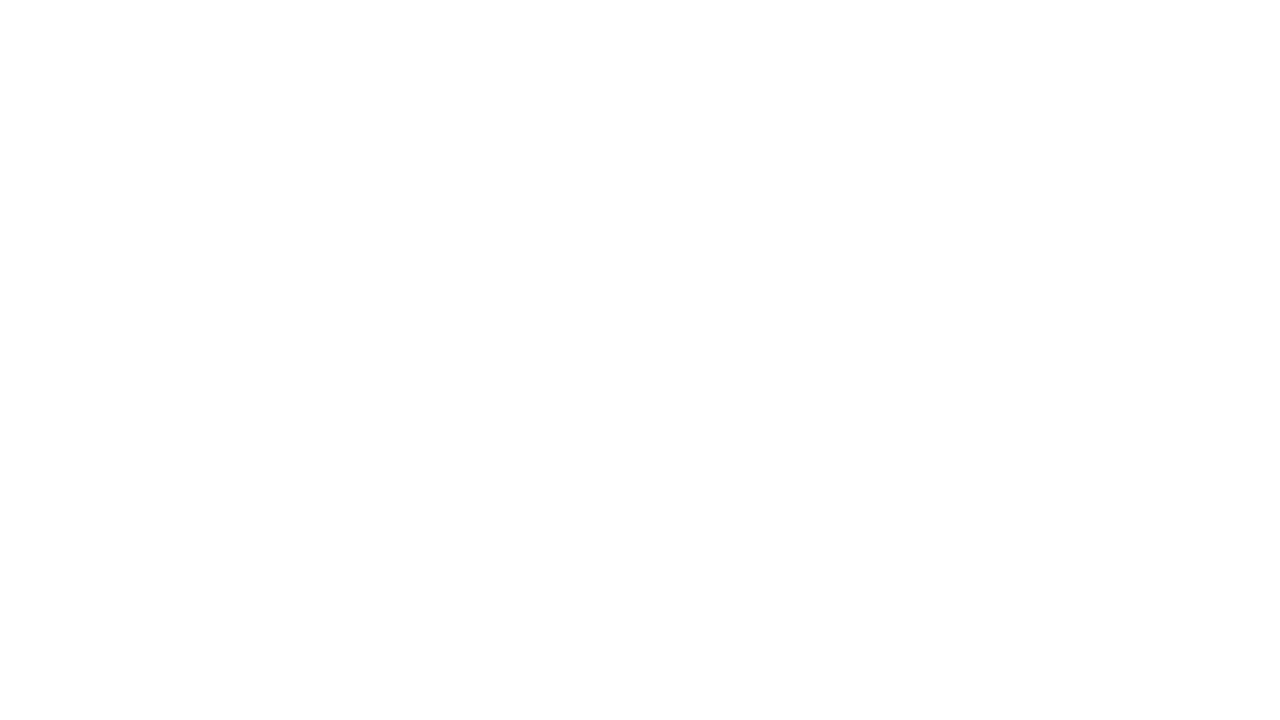

Waited 2 seconds for downloads to initiate
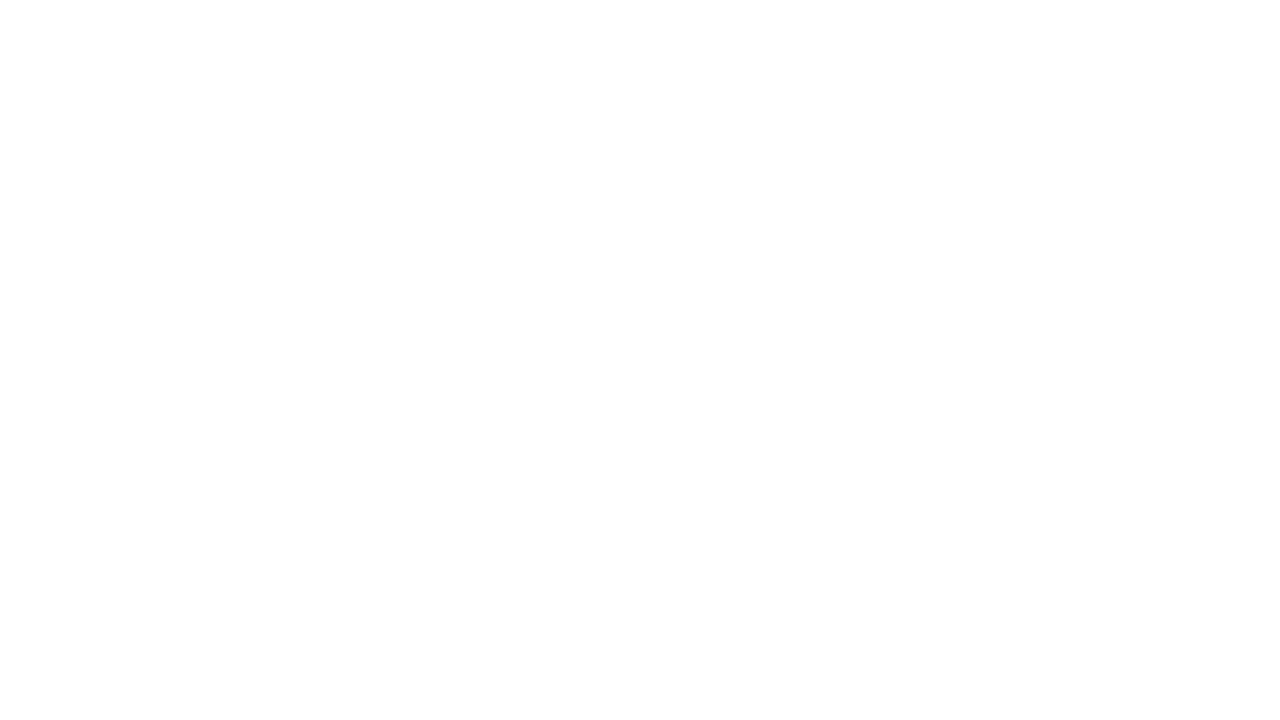

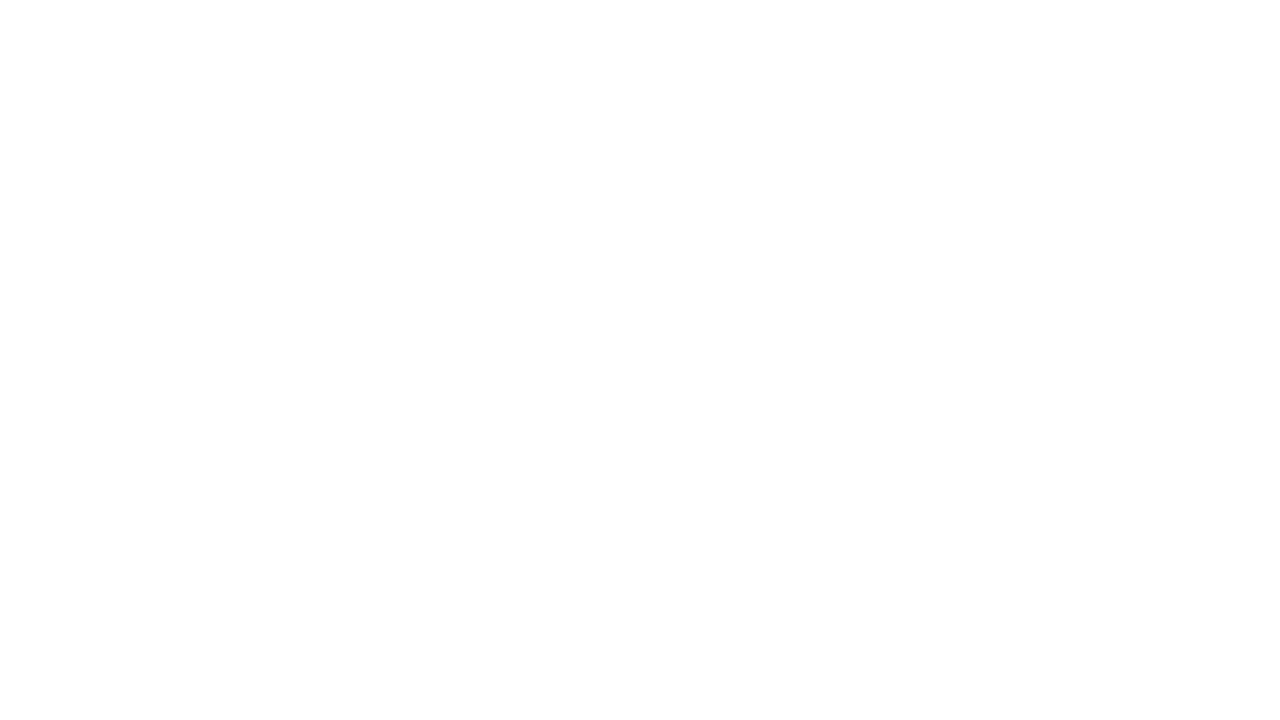